Tests the Buttons functionality on DemoQA by navigating to the Buttons section and performing a double-click on the "Double Click Me" button, then verifying the confirmation message appears.

Starting URL: https://demoqa.com/elements

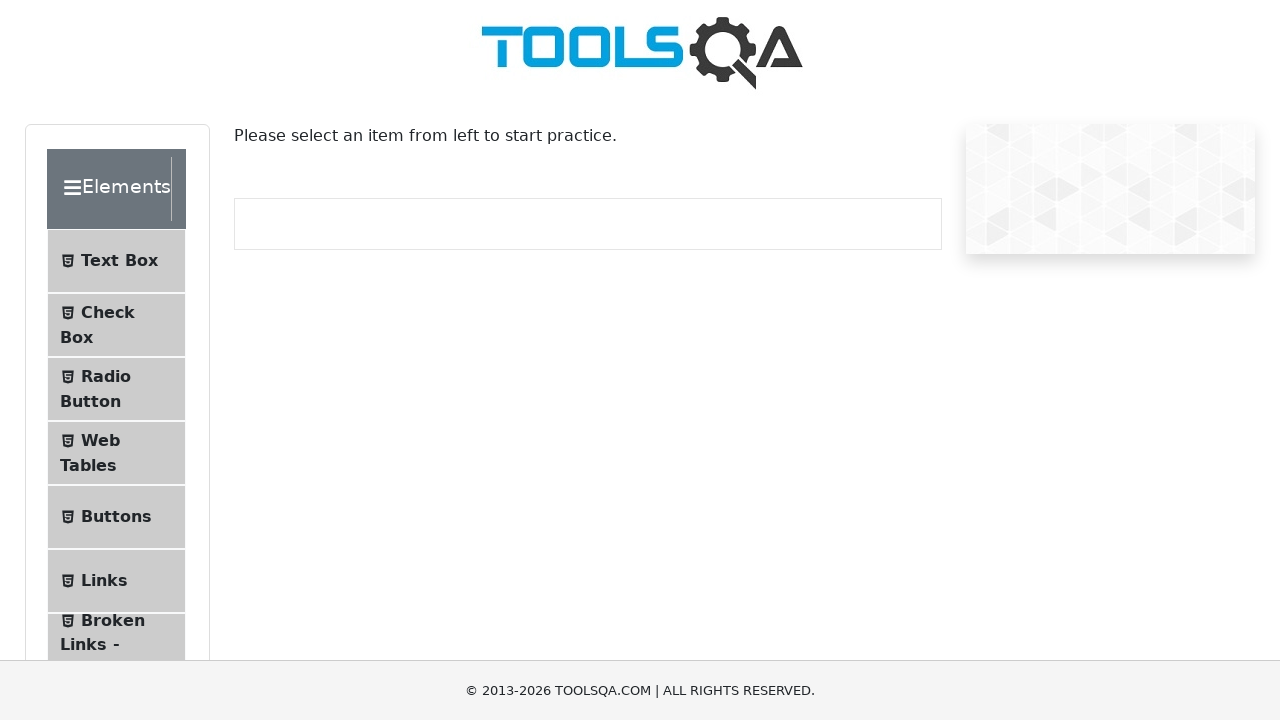

Clicked on Buttons menu item at (116, 517) on xpath=//*[@id='item-4']
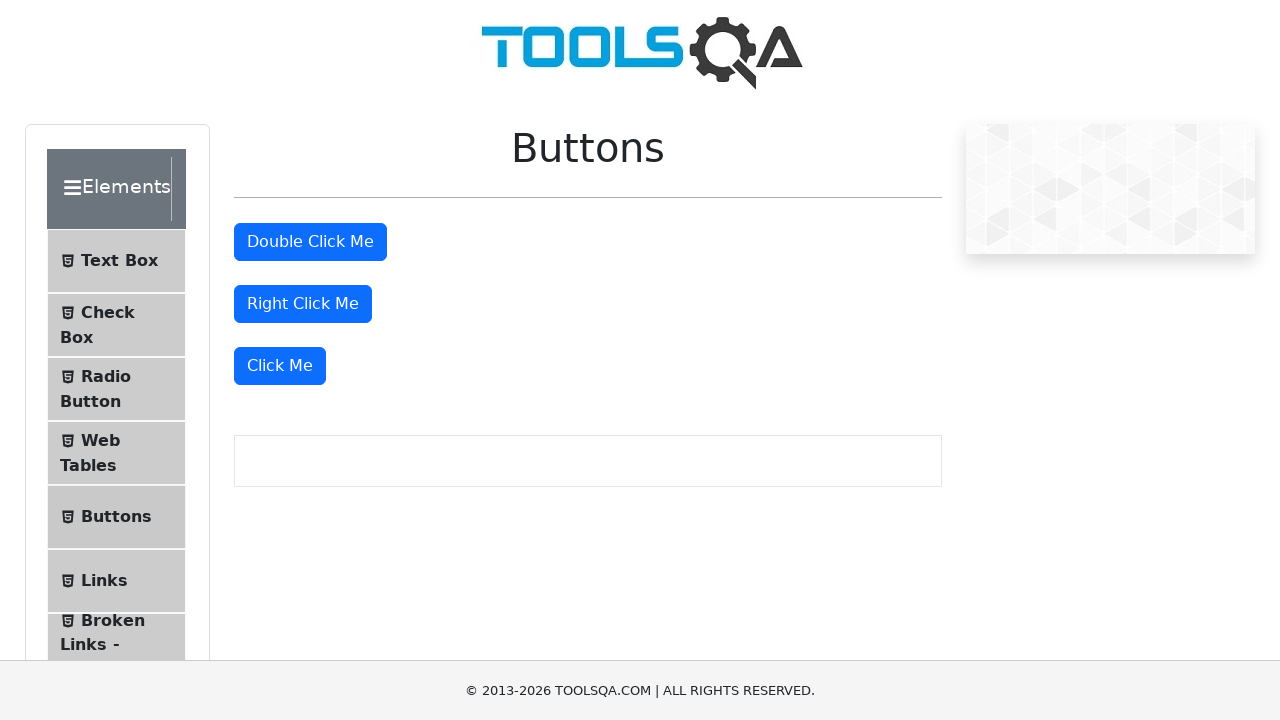

Double-clicked on the 'Double Click Me' button at (310, 242) on xpath=//*[@id='doubleClickBtn']
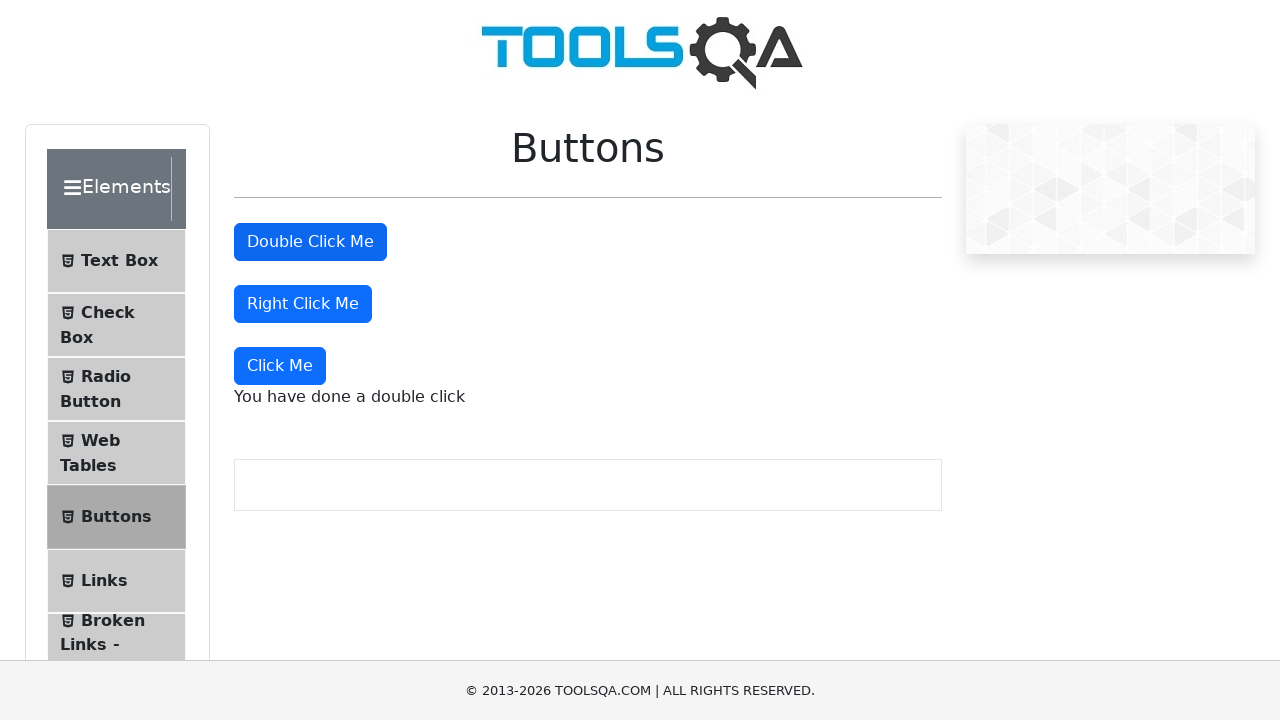

Waited for double-click confirmation message to appear
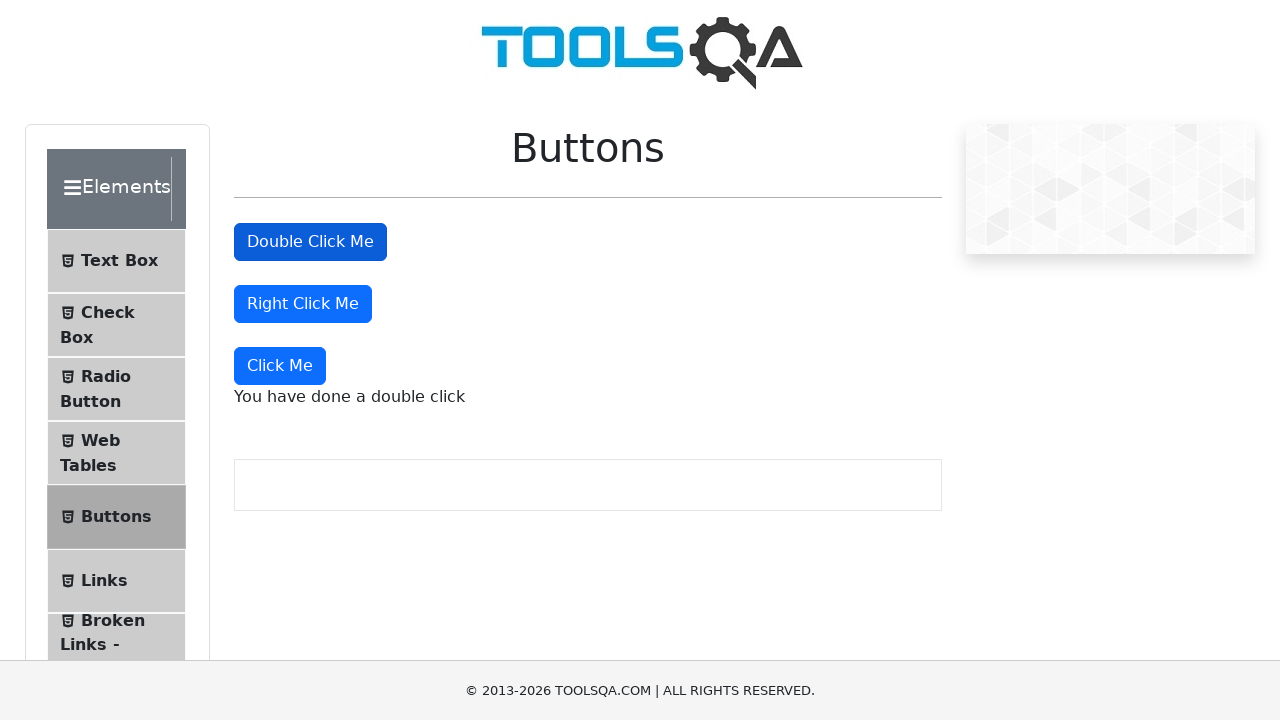

Located the double-click message element
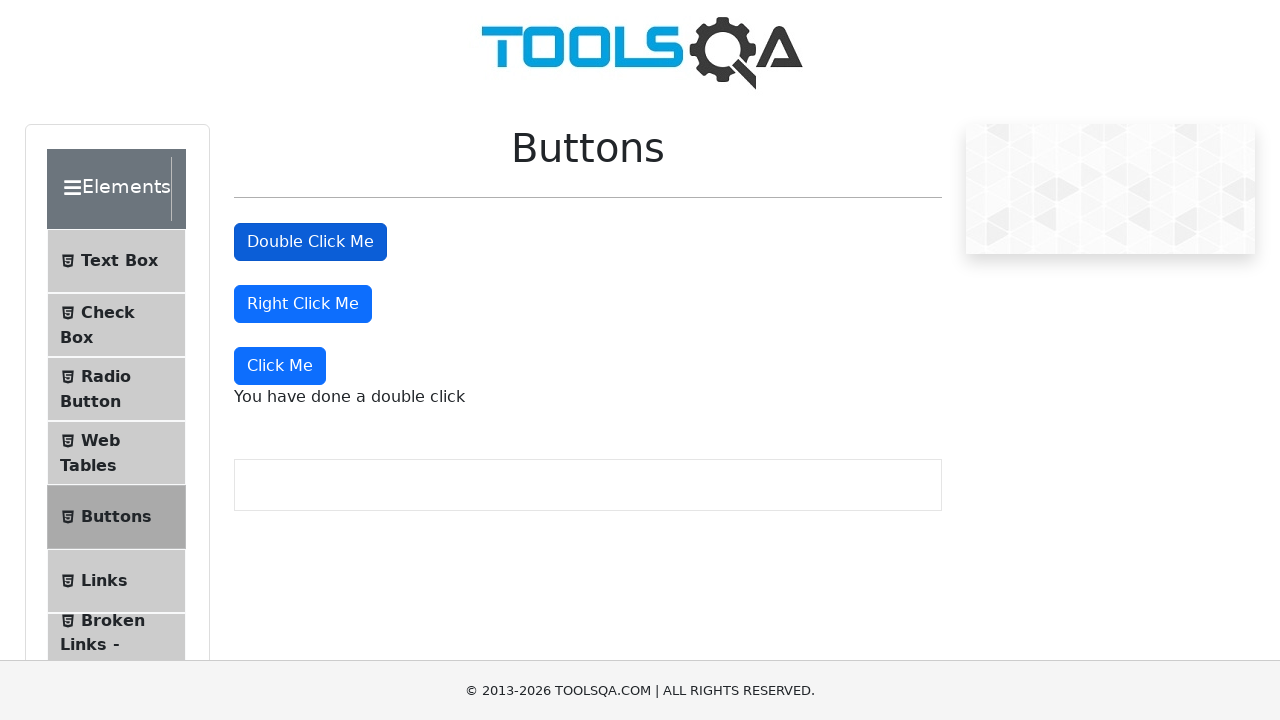

Verified confirmation message displays 'You have done a double click'
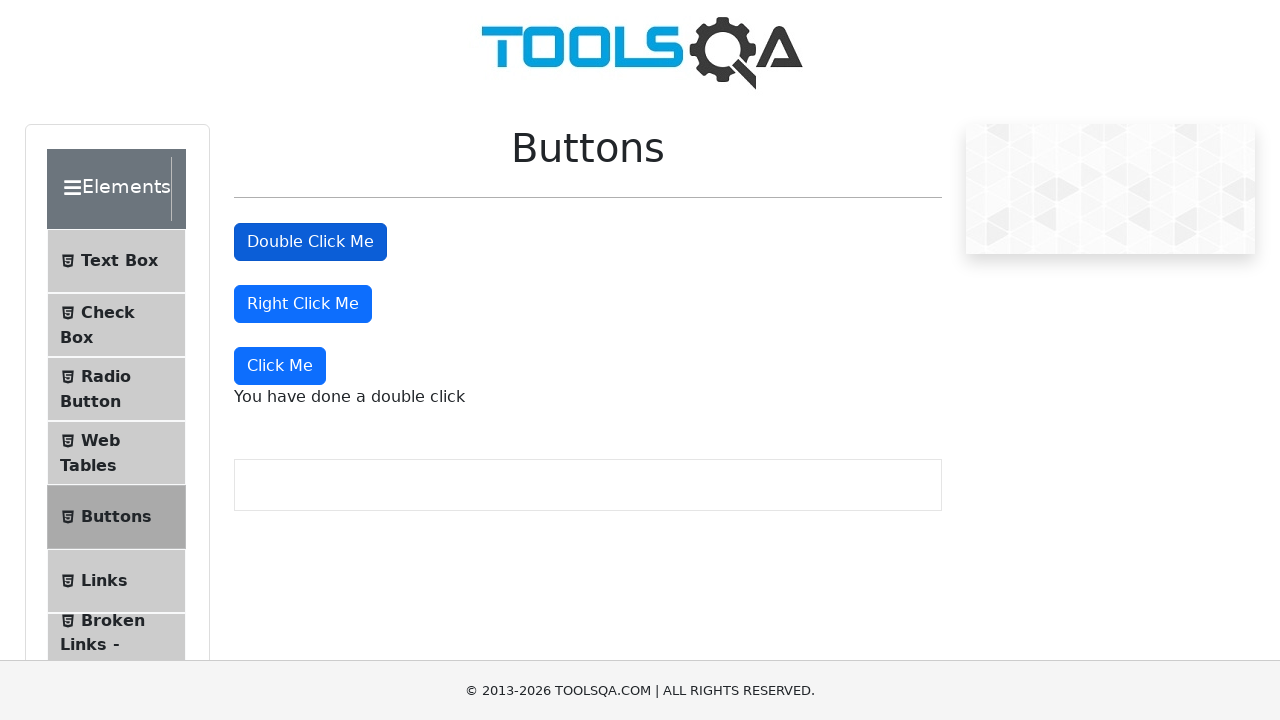

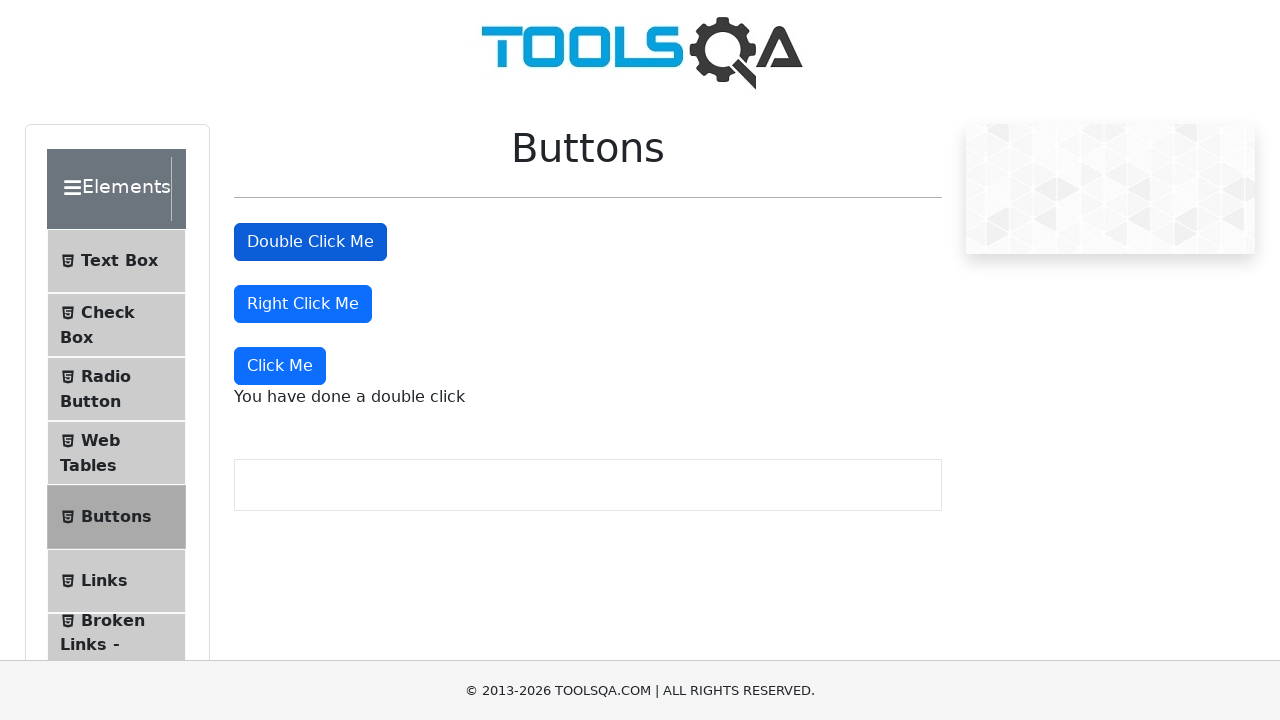